Tests dropdown functionality on omayo blogspot test page by clicking a dropdown element and then clicking on a Facebook link within it

Starting URL: https://omayo.blogspot.com/

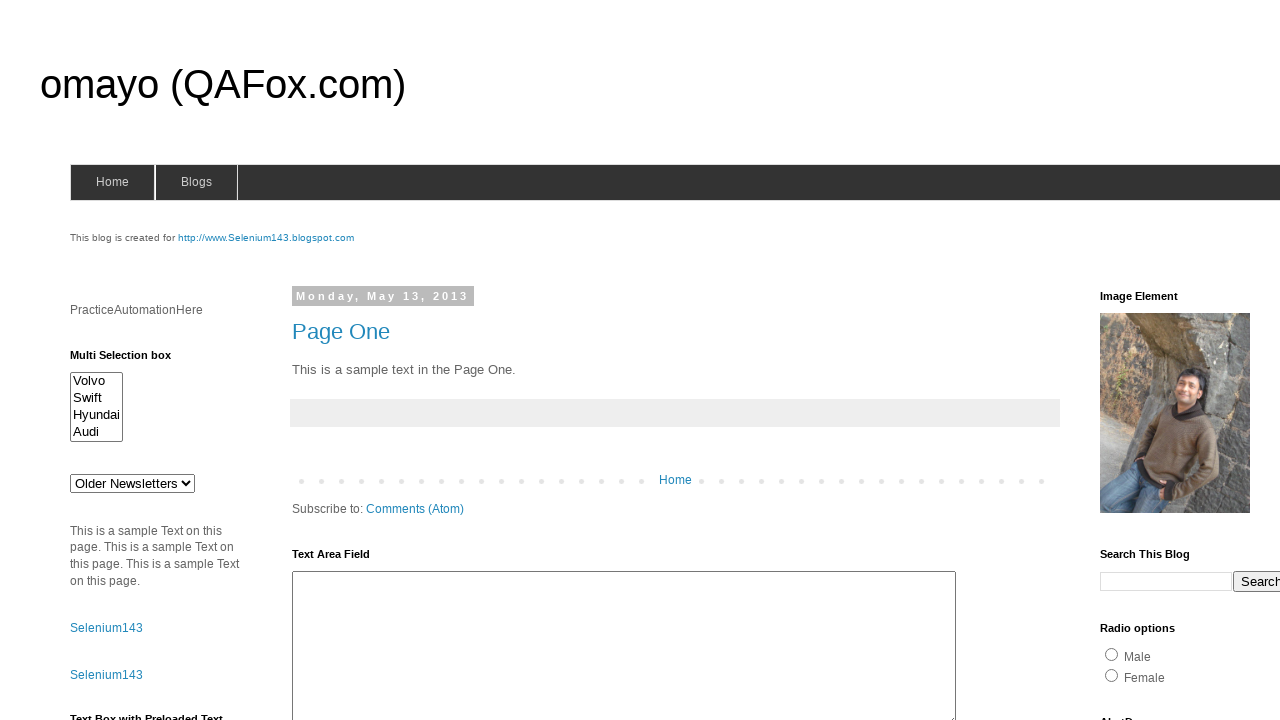

Clicked on the dropdown element at (1227, 360) on div.dropdown
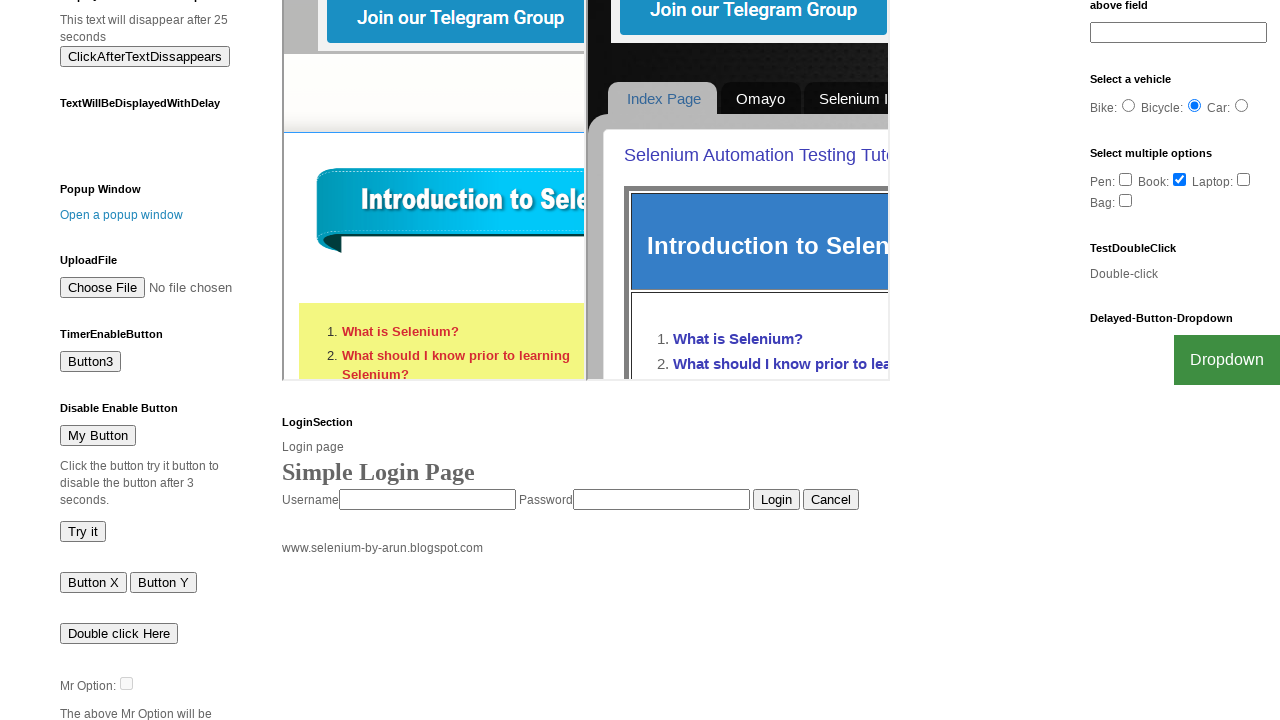

Clicked on Facebook link within dropdown at (1200, 700) on a[href='http://facebook.com']
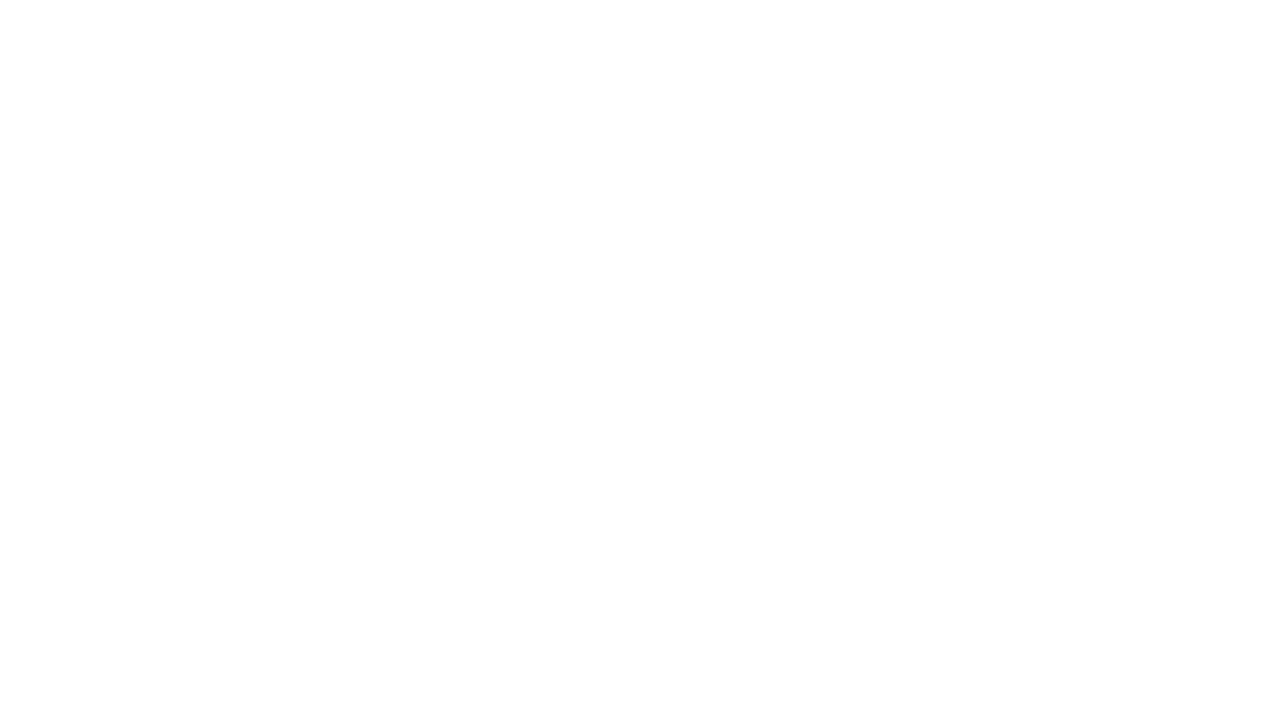

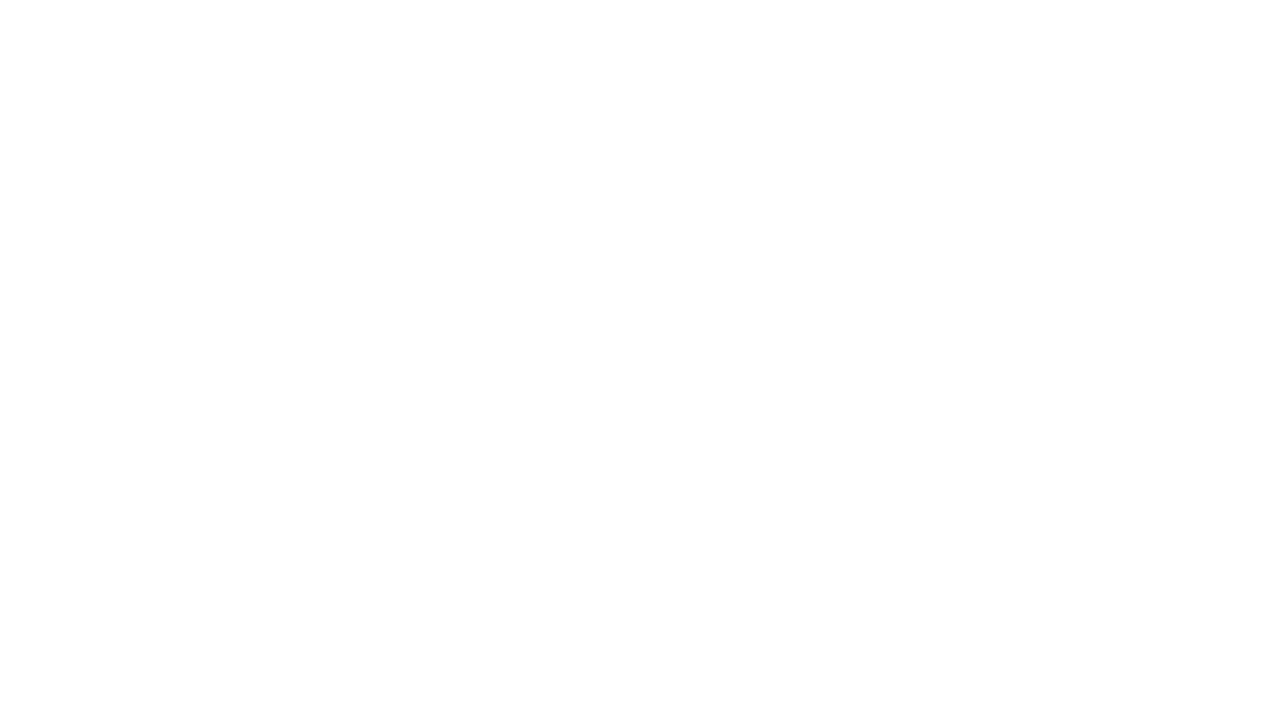